Tests flight booking interface by selecting origin and destination cities from dropdown menus and selecting the current date from a calendar

Starting URL: https://rahulshettyacademy.com/dropdownsPractise/

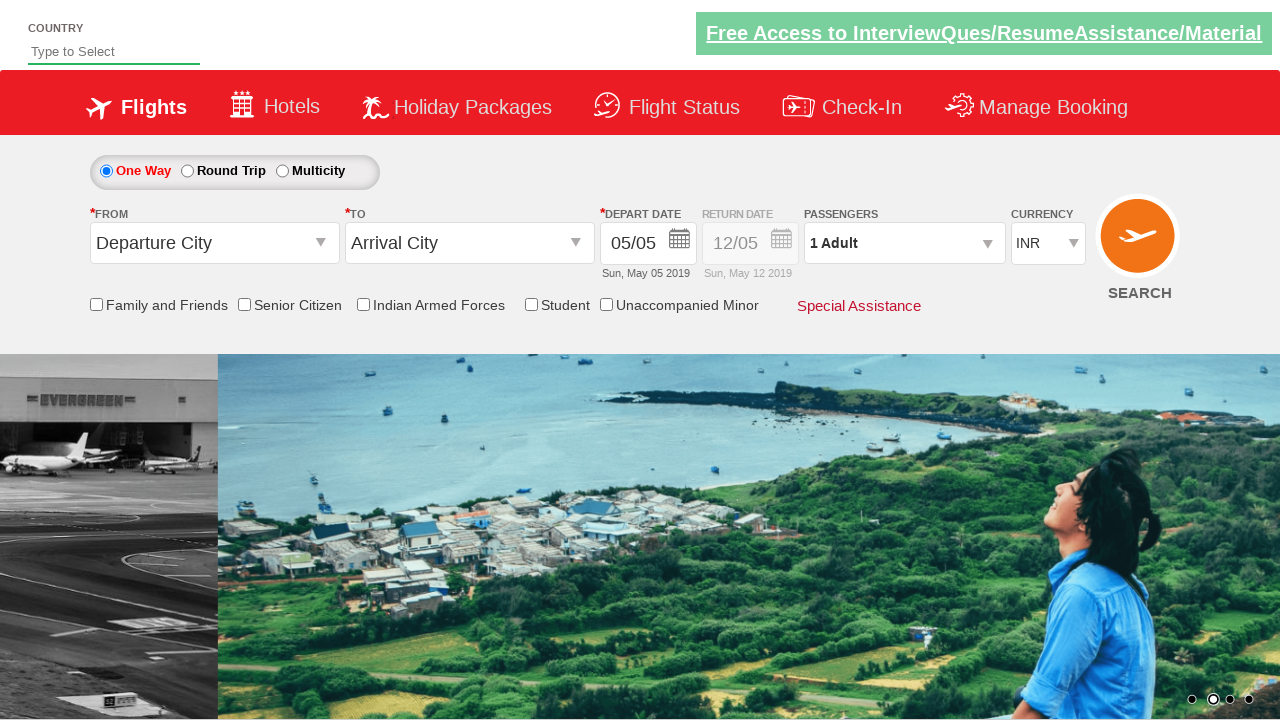

Clicked on origin station dropdown at (214, 243) on #ctl00_mainContent_ddl_originStation1_CTXT
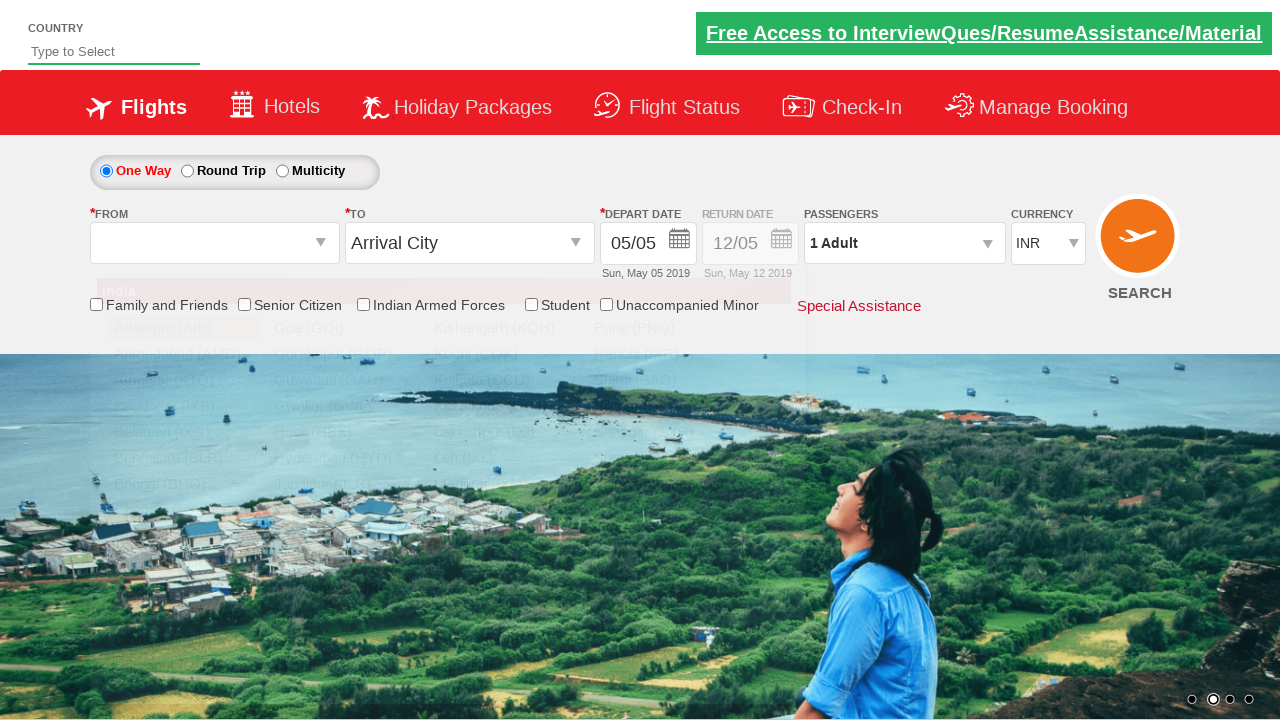

Selected Bangalore (BLR) as origin city at (184, 458) on a[value='BLR']
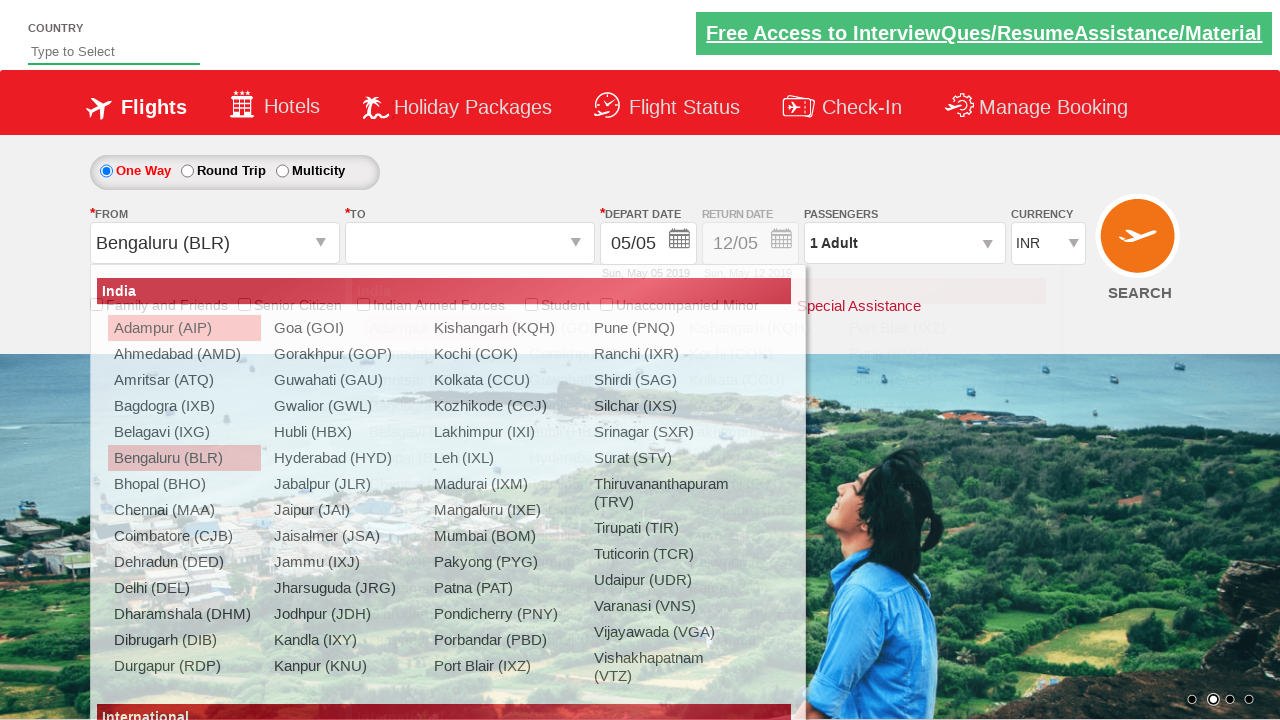

Waited for destination dropdown to be ready
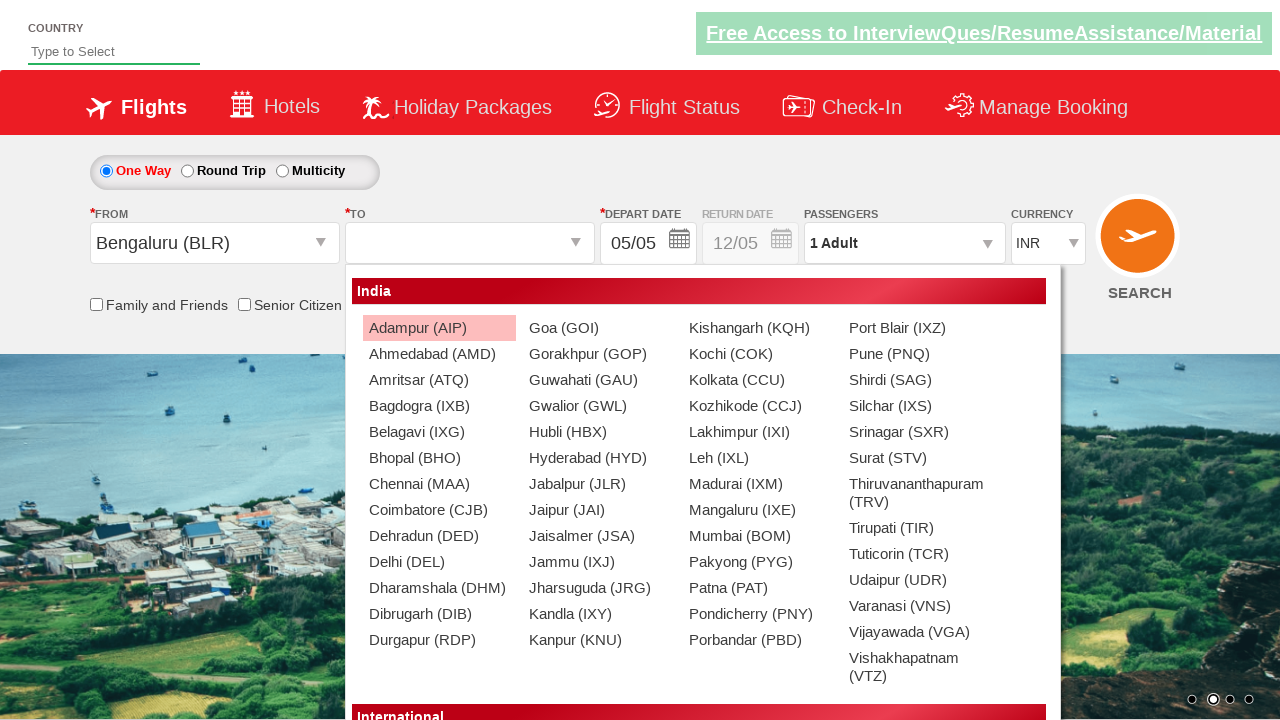

Selected Chennai (MAA) as destination city at (439, 484) on div#glsctl00_mainContent_ddl_destinationStation1_CTNR a[value='MAA']
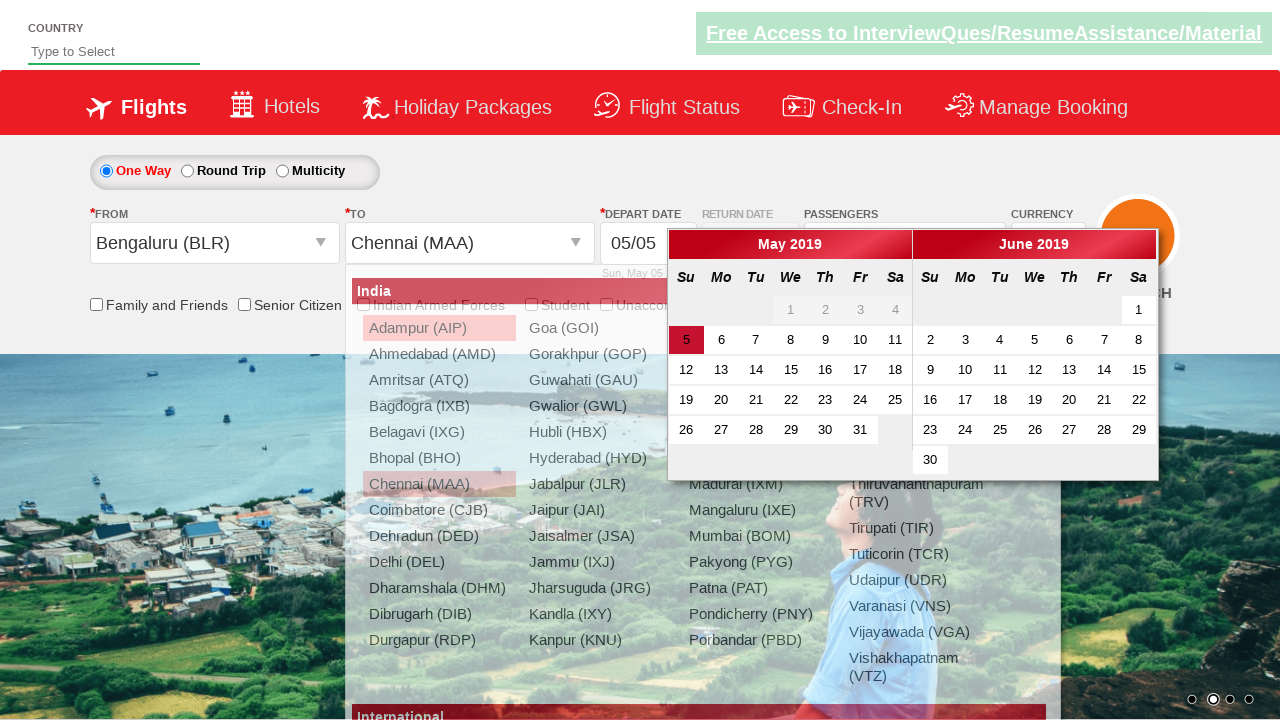

Selected current date from calendar at (686, 340) on .ui-state-default.ui-state-active
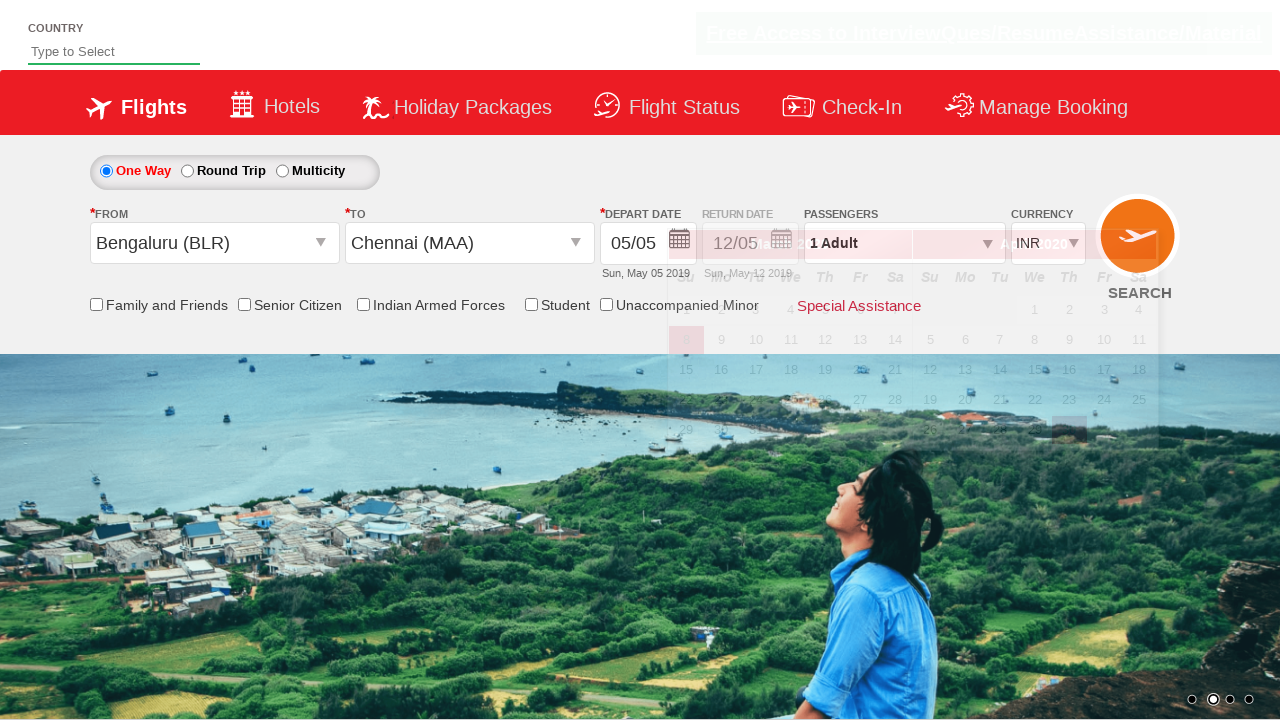

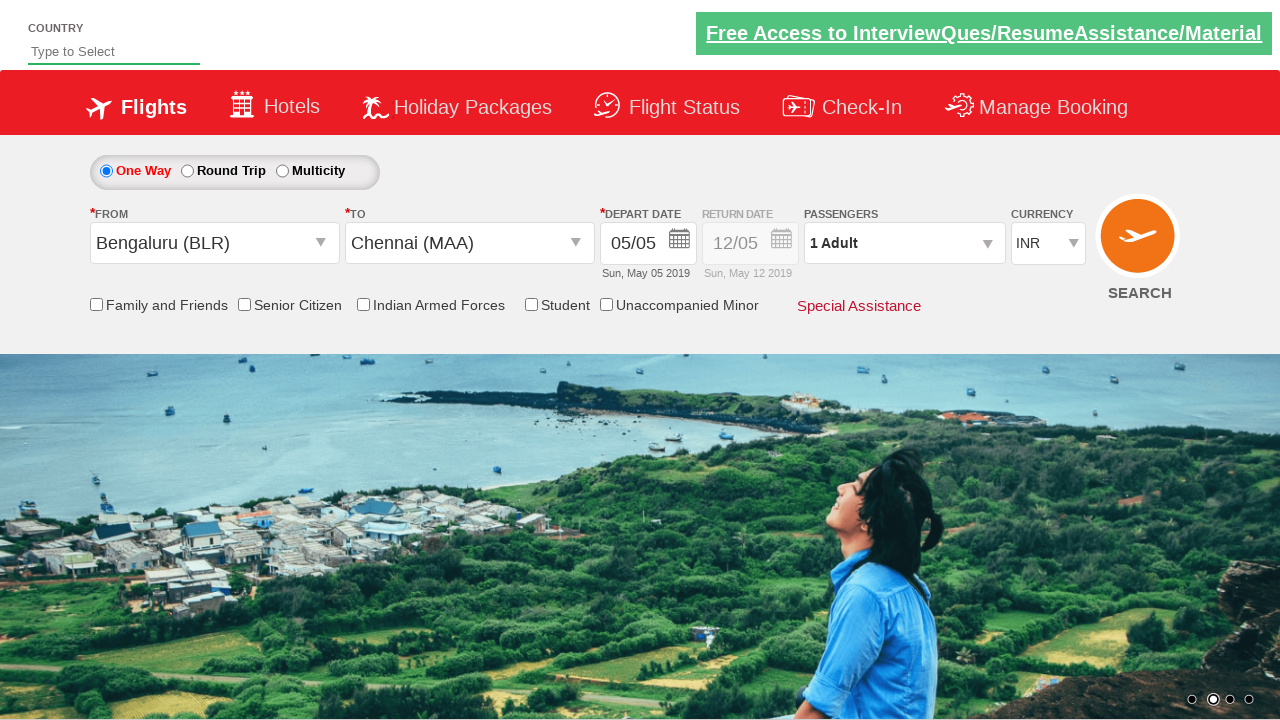